Tests JavaScript alert handling by clicking a button to trigger an alert, accepting the alert, and verifying the result message is displayed correctly on the page.

Starting URL: http://the-internet.herokuapp.com/javascript_alerts

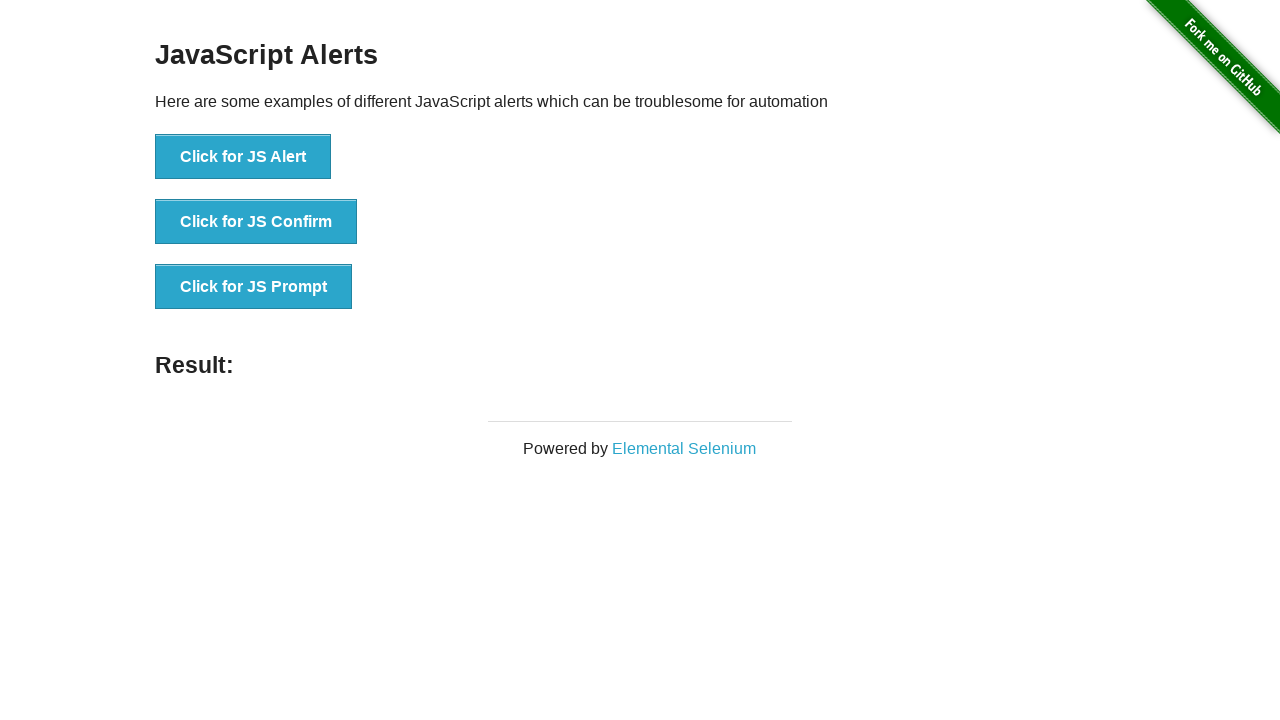

Clicked the first button to trigger JavaScript alert at (243, 157) on ul > li:nth-child(1) > button
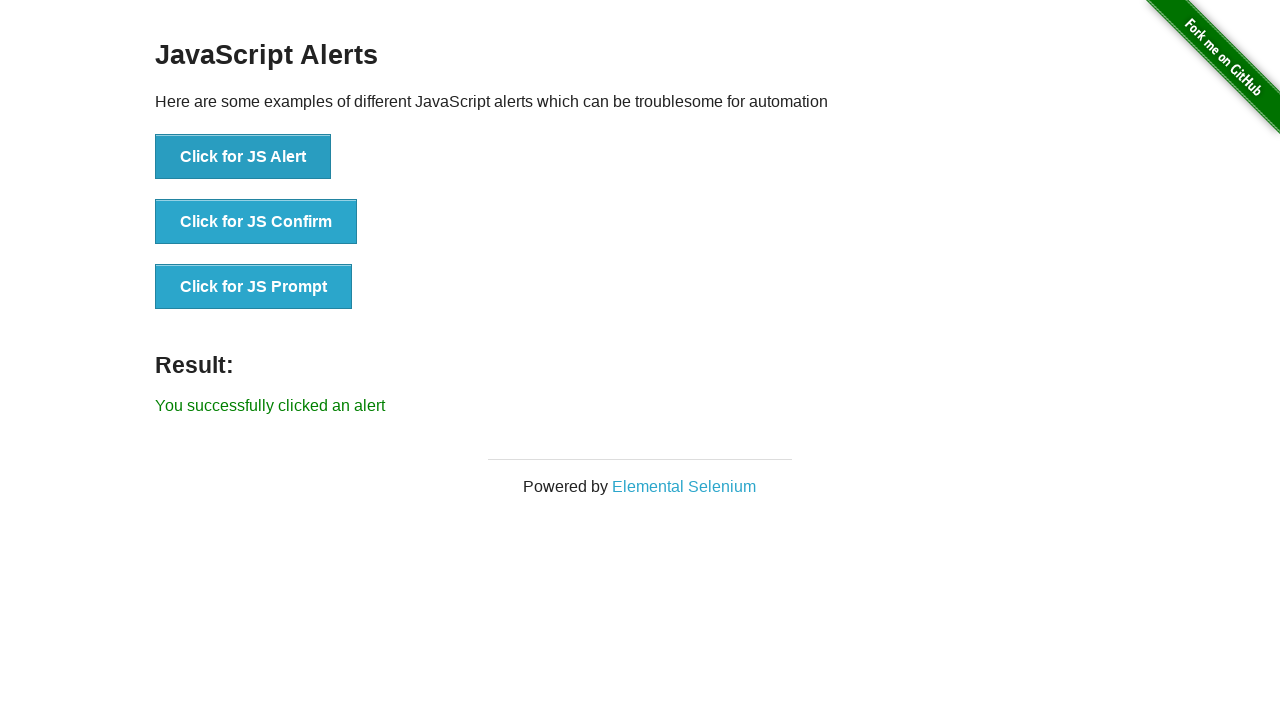

Set up dialog handler to accept alerts
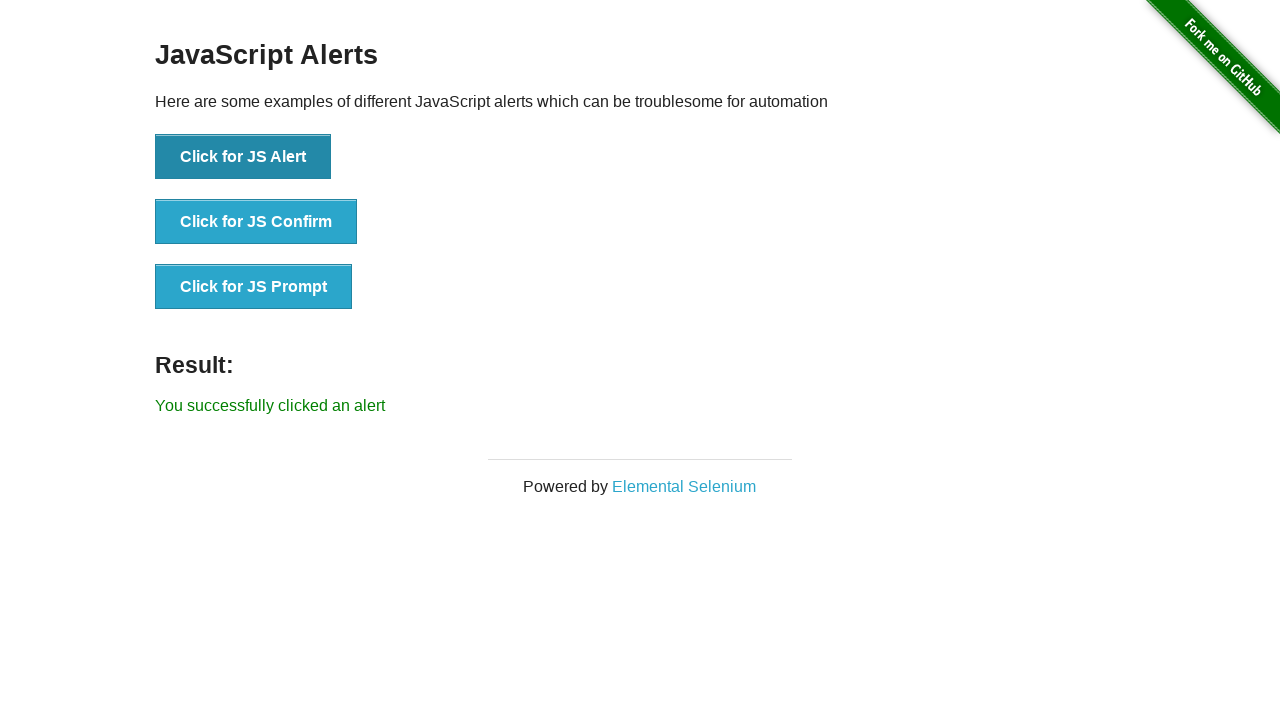

Waited for result message to appear
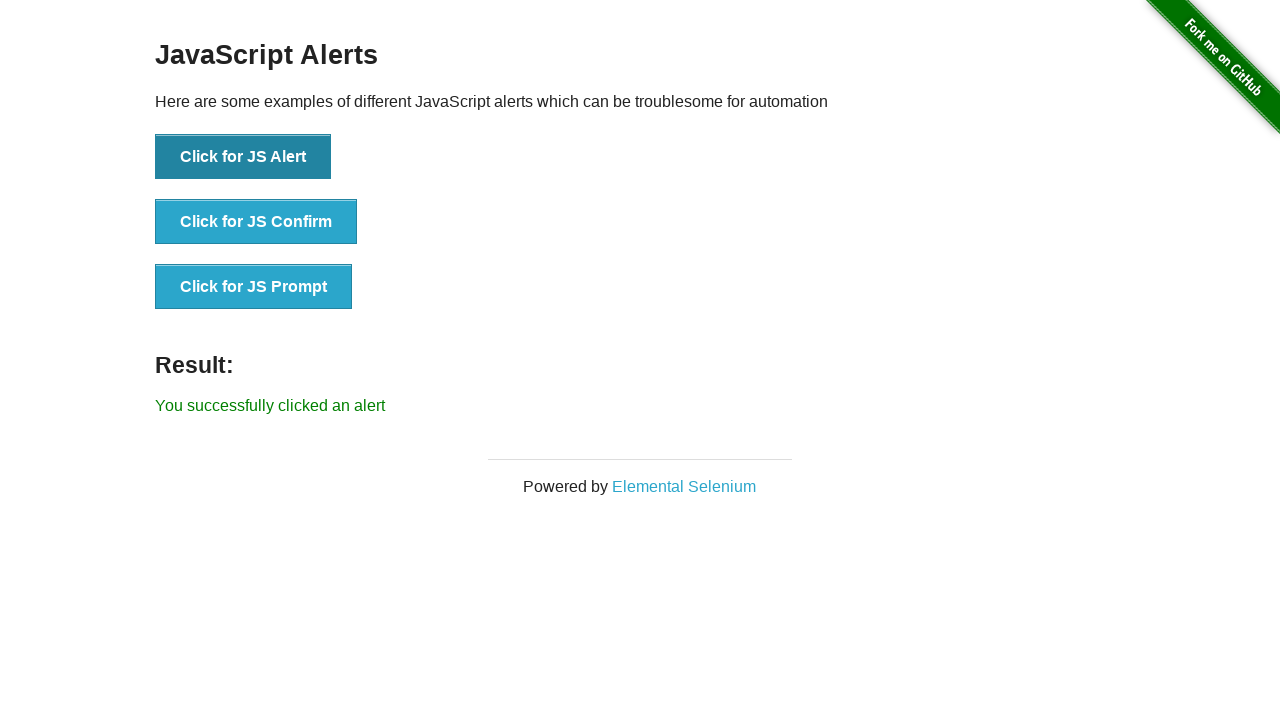

Retrieved result message text content
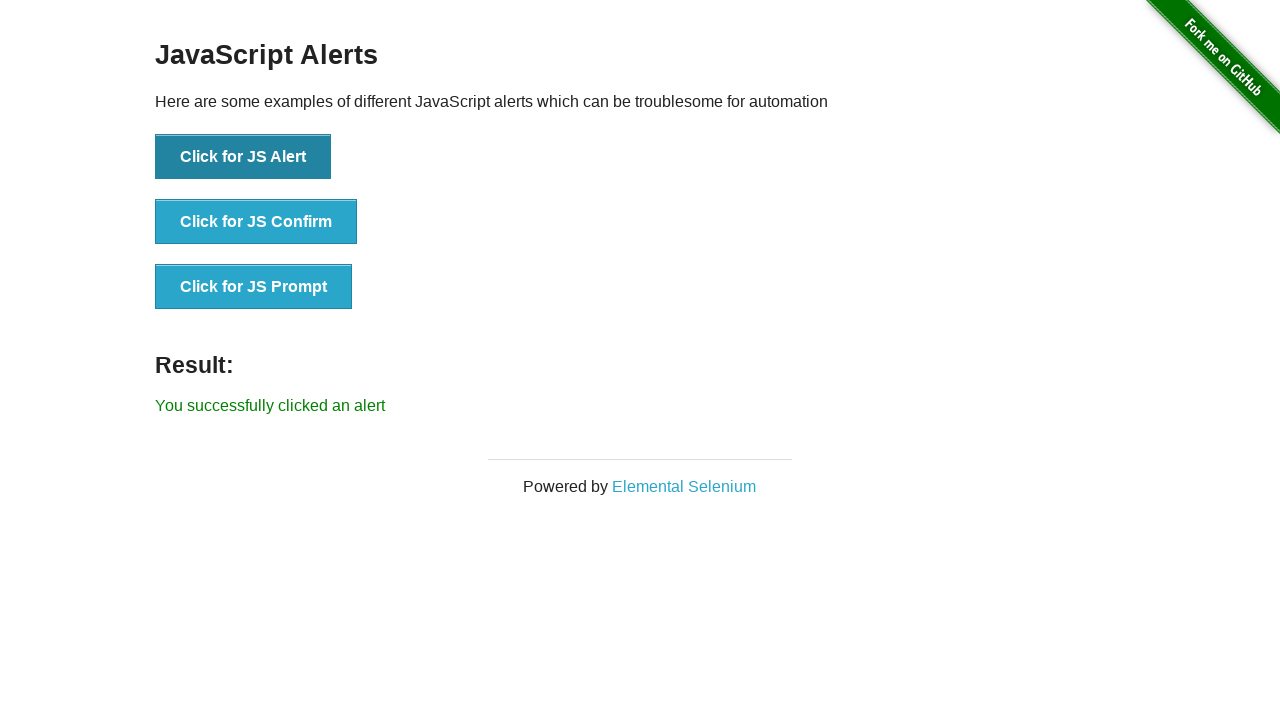

Verified result message equals 'You successfully clicked an alert'
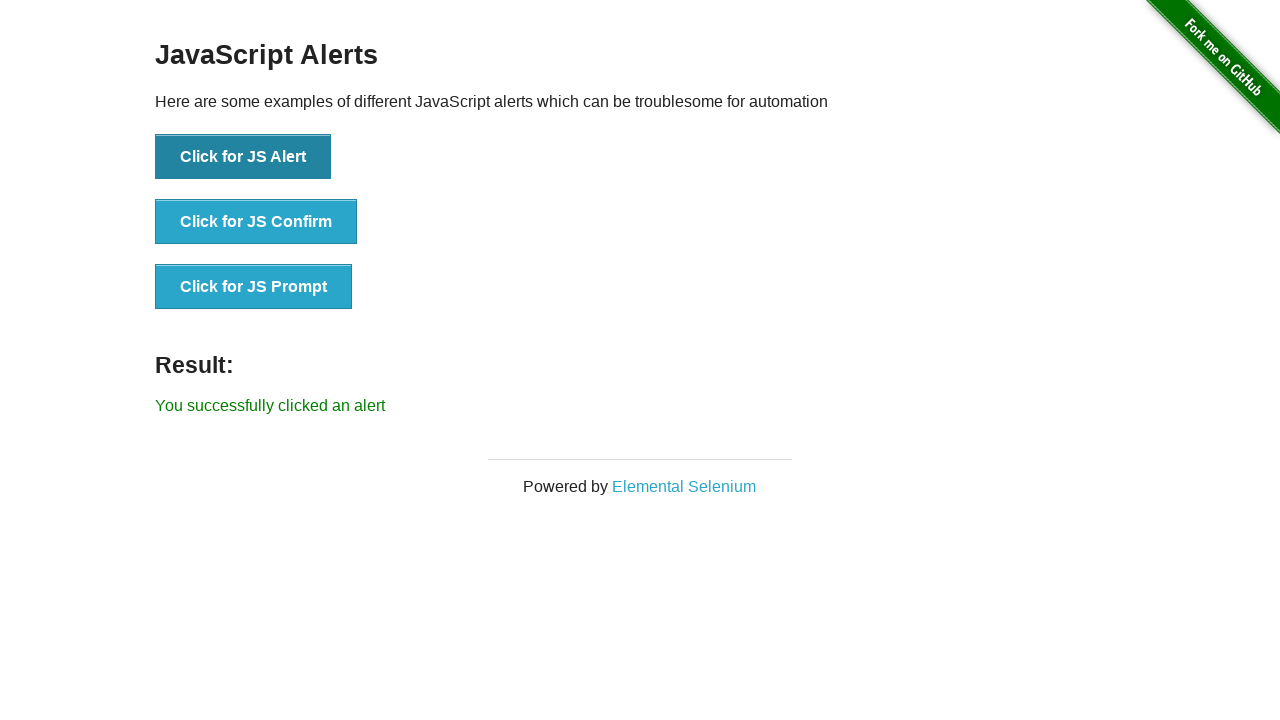

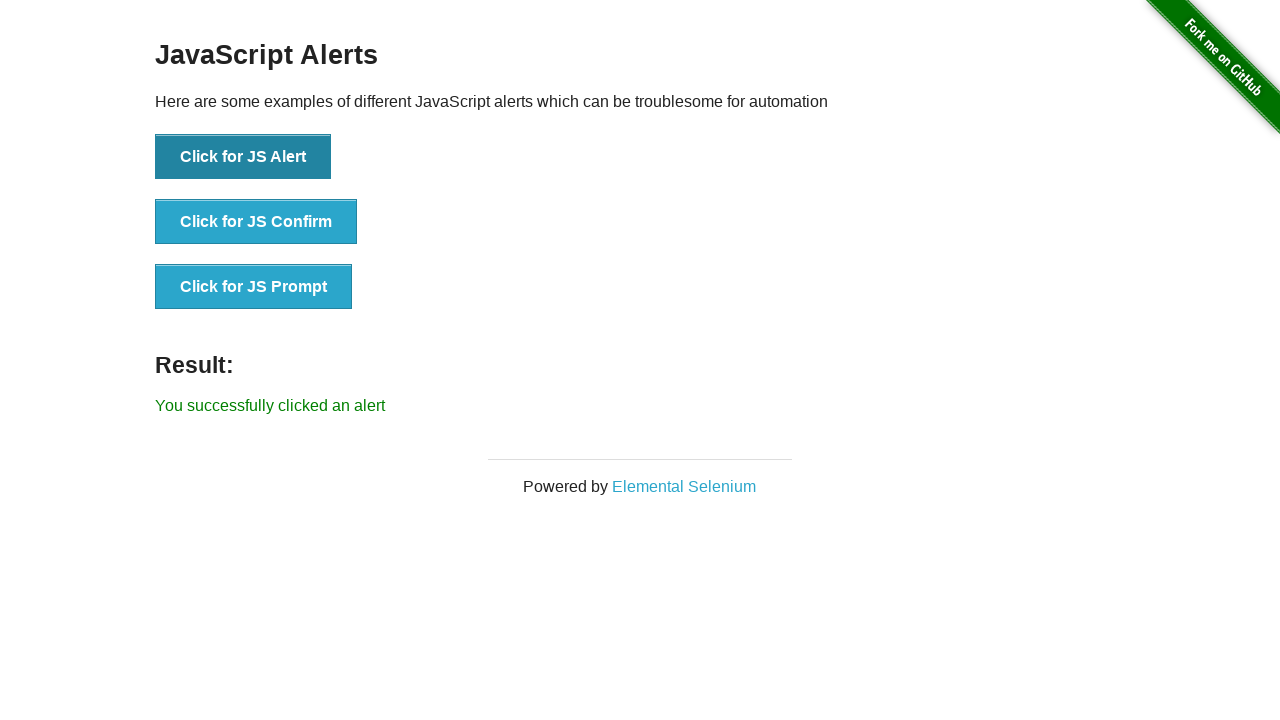